Tests boundary value analysis for the Password field on the registration form by checking validation error messages appear/hide correctly for empty and valid-length password inputs.

Starting URL: https://ecommerce-playground.lambdatest.io/

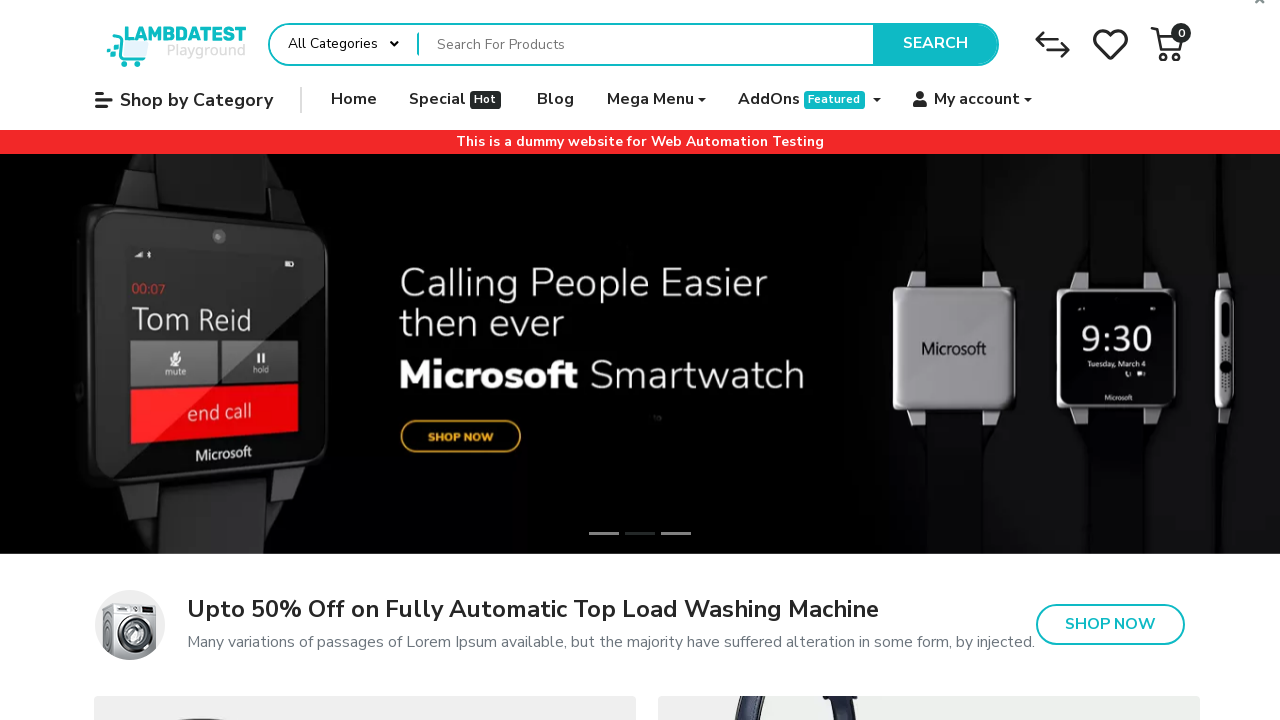

Hovered over 'My account' button at (973, 100) on internal:role=button[name="My account"i]
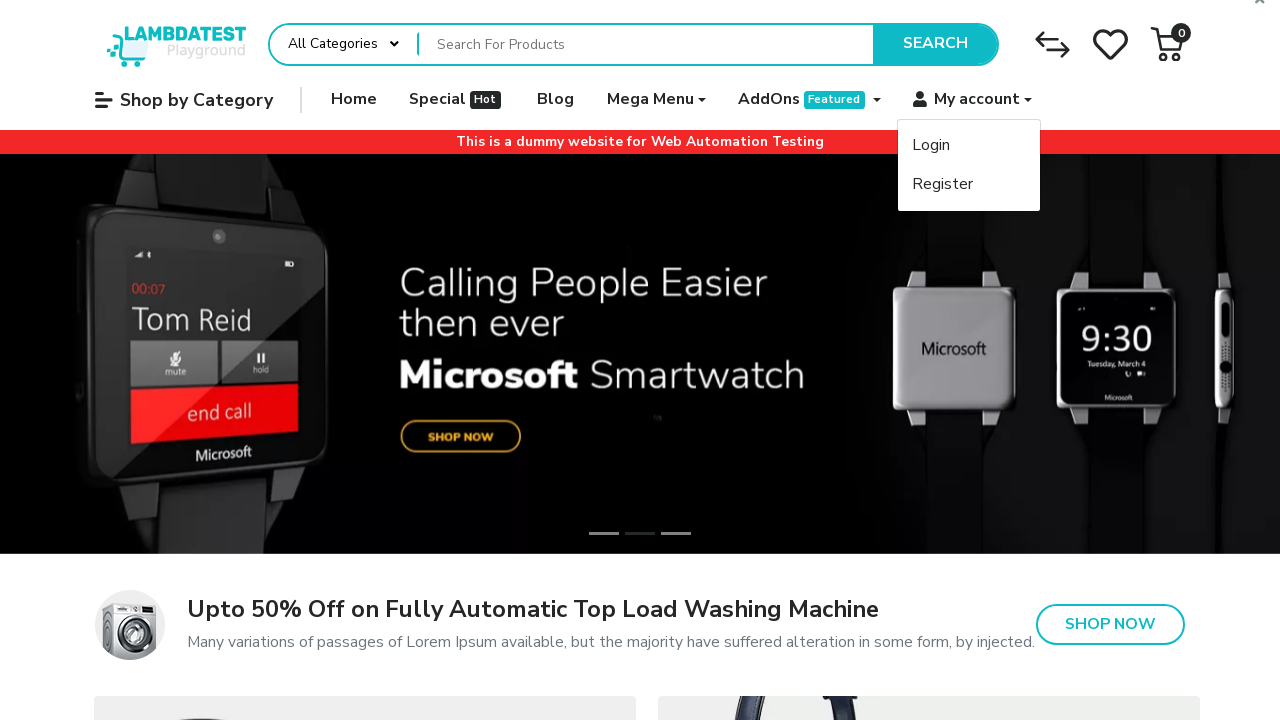

Clicked 'Register' link at (969, 184) on internal:role=link[name="Register"i]
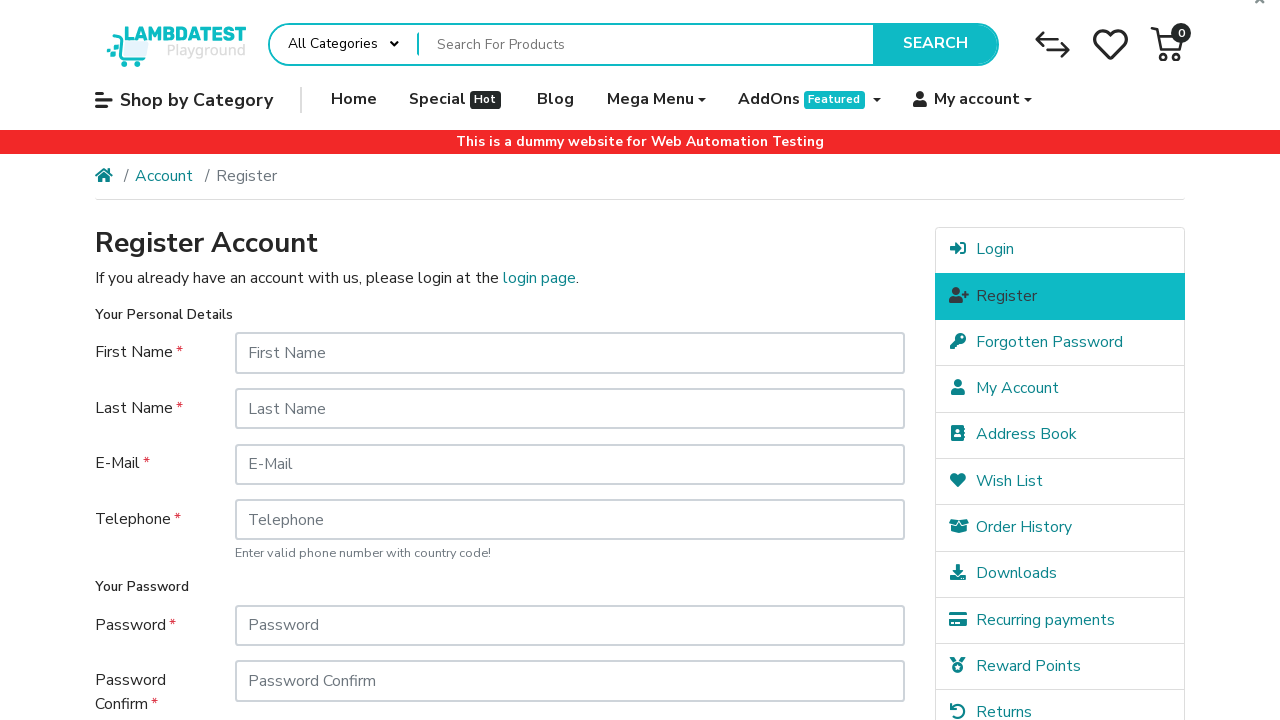

Register Account page loaded
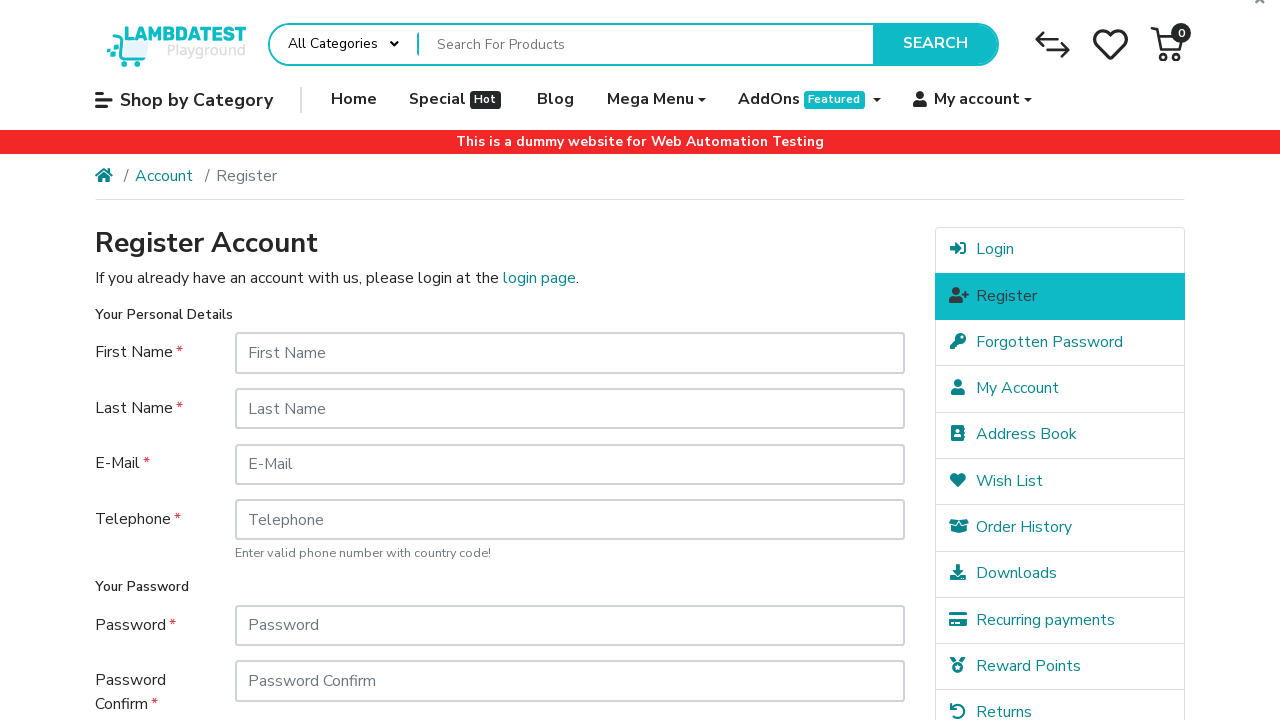

Clicked on Password field at (570, 625) on internal:attr=[placeholder="Password"s]
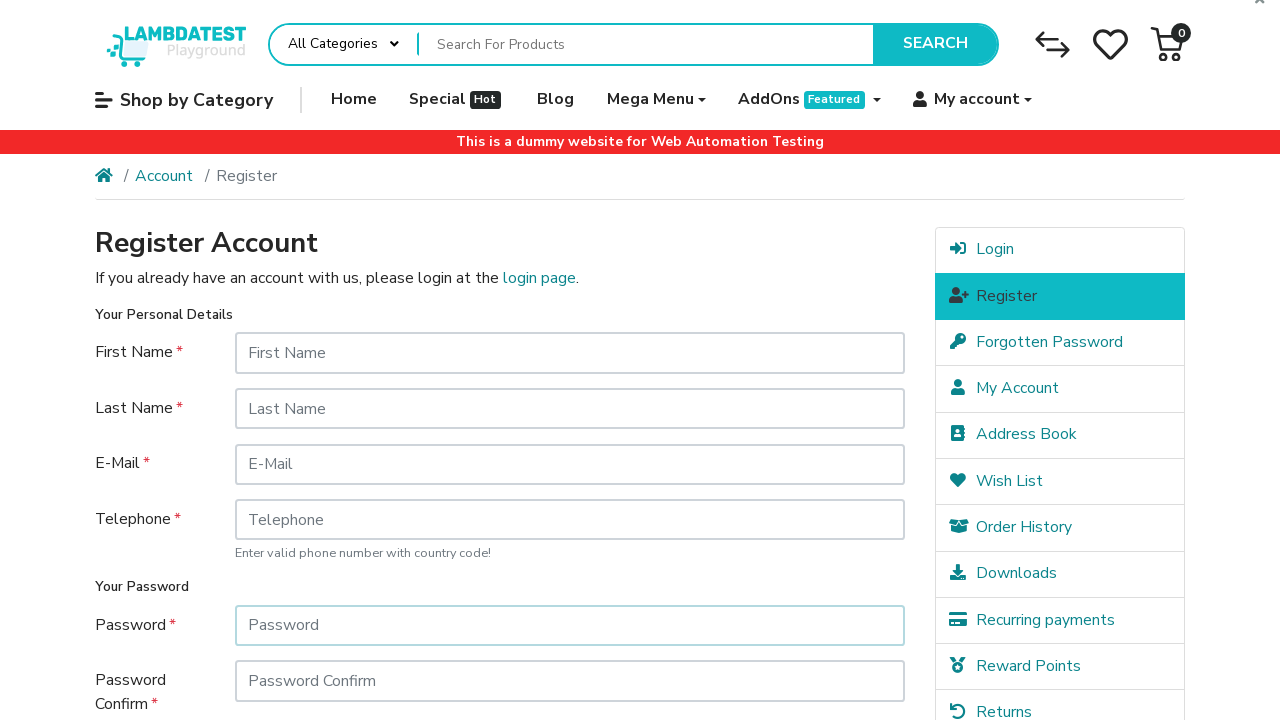

Left Password field empty (boundary value: minimum) on internal:attr=[placeholder="Password"s]
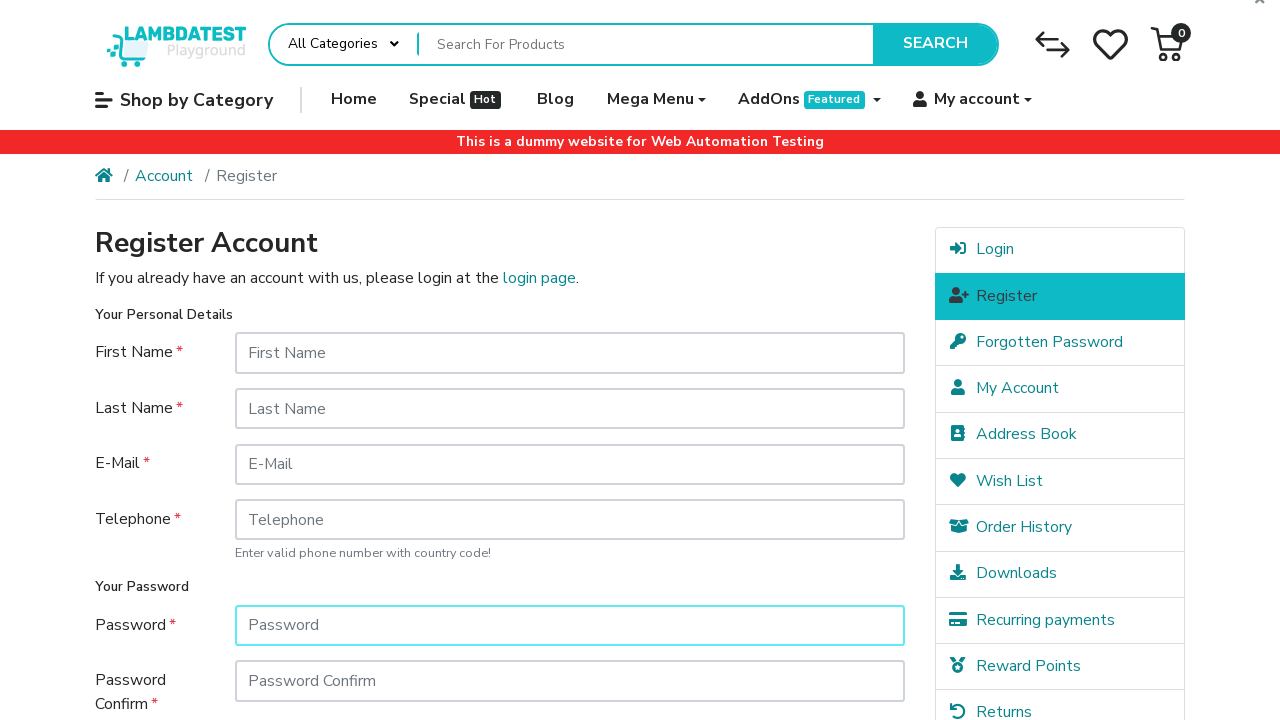

Clicked Continue button with empty password at (858, 578) on internal:role=button[name="Continue"i]
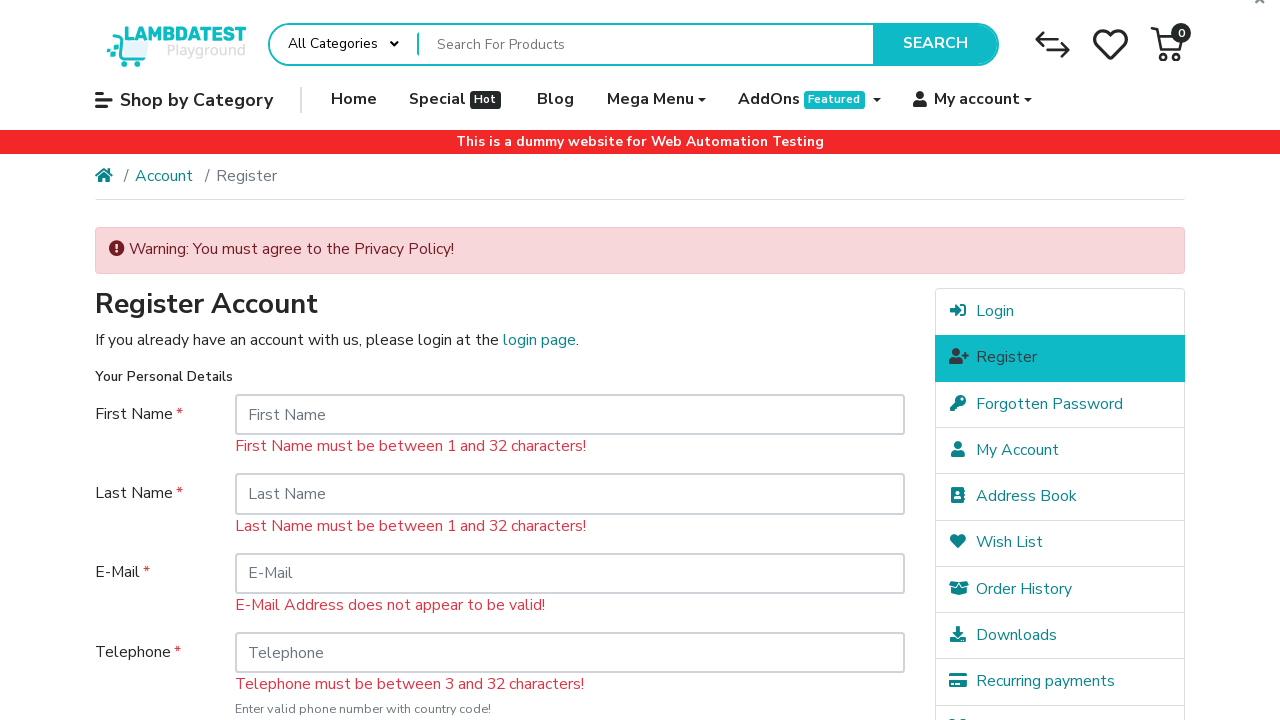

Validation error message appeared for empty password
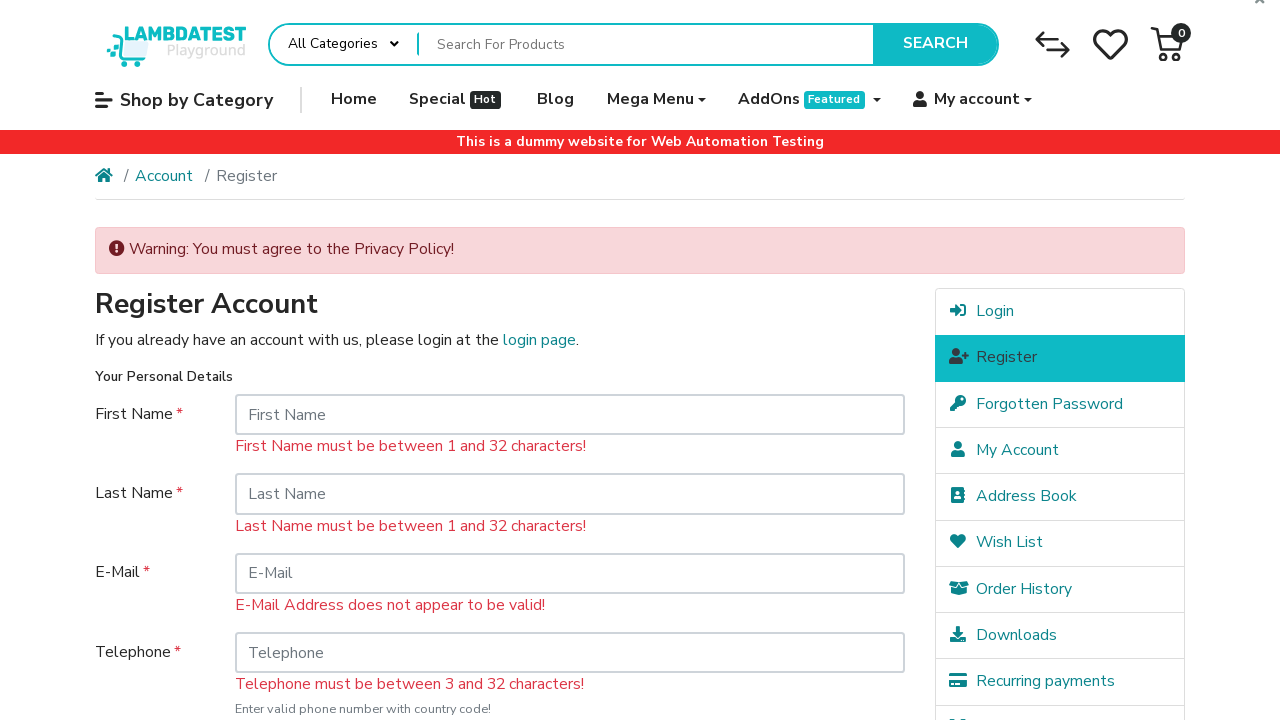

Clicked on Password field again at (570, 361) on internal:attr=[placeholder="Password"s]
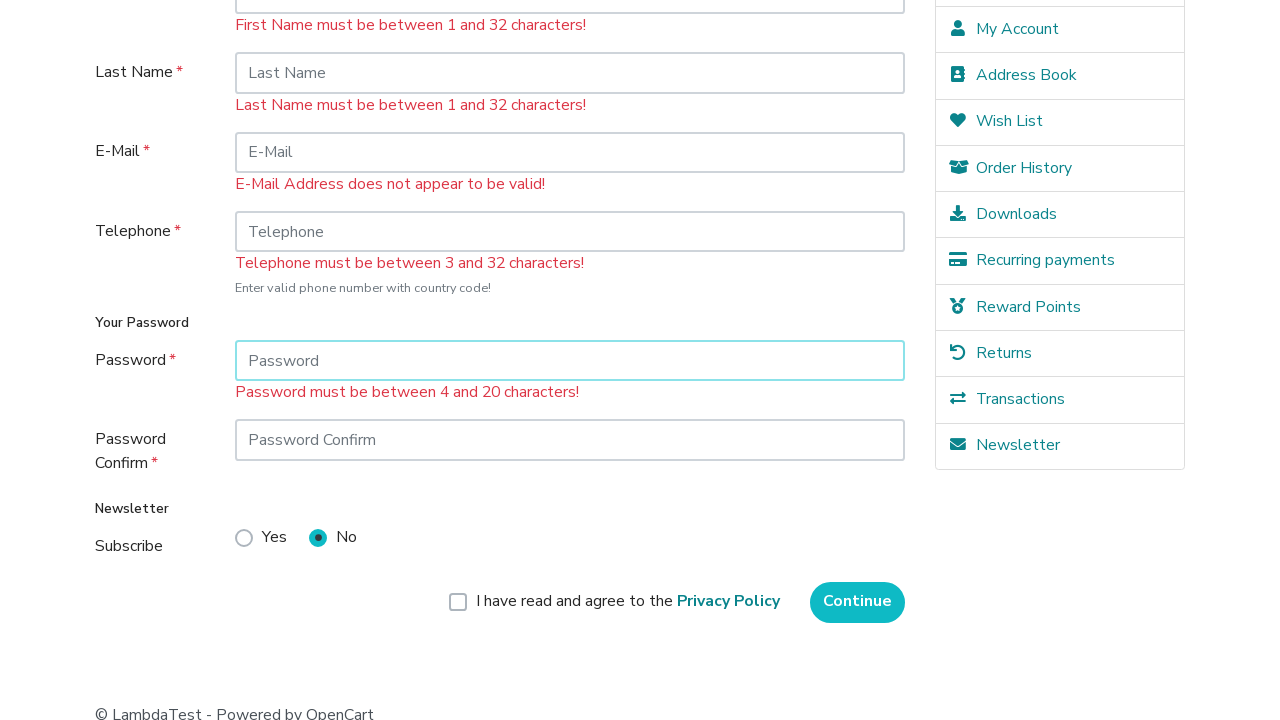

Filled Password field with '1234' (boundary value: minimum valid length) on internal:attr=[placeholder="Password"s]
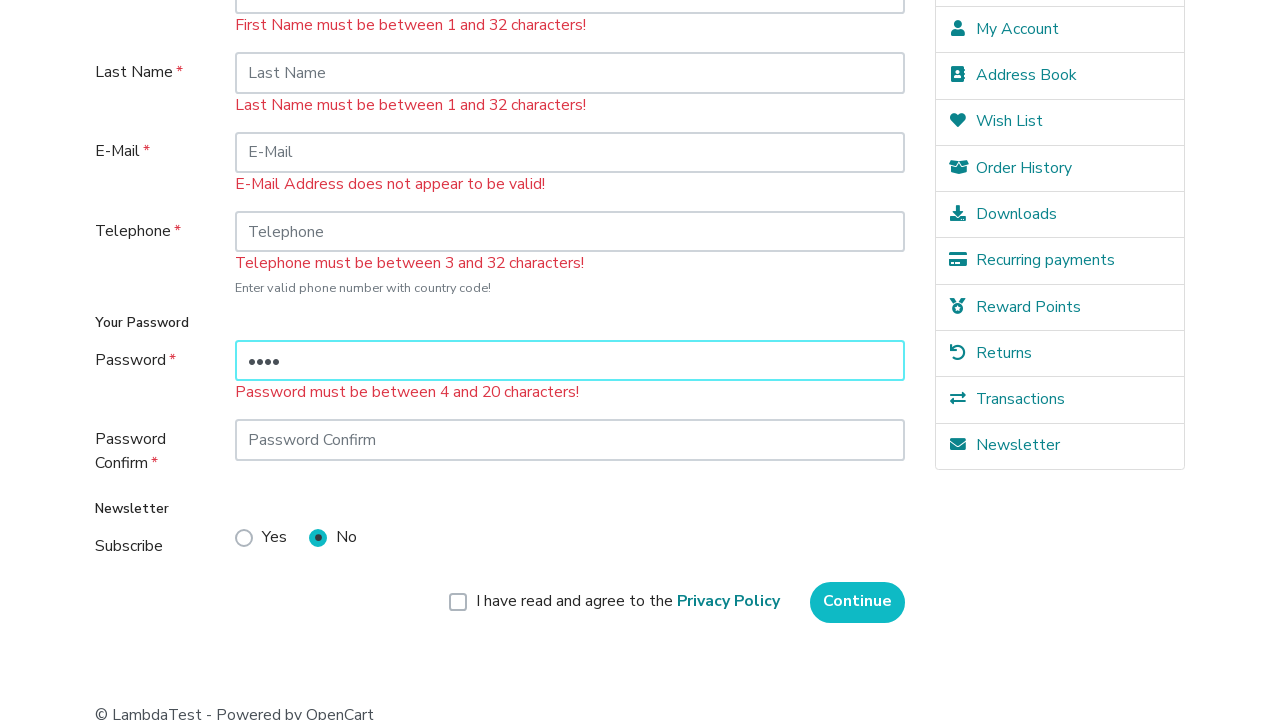

Clicked Continue button with 4-character password at (858, 602) on internal:role=button[name="Continue"i]
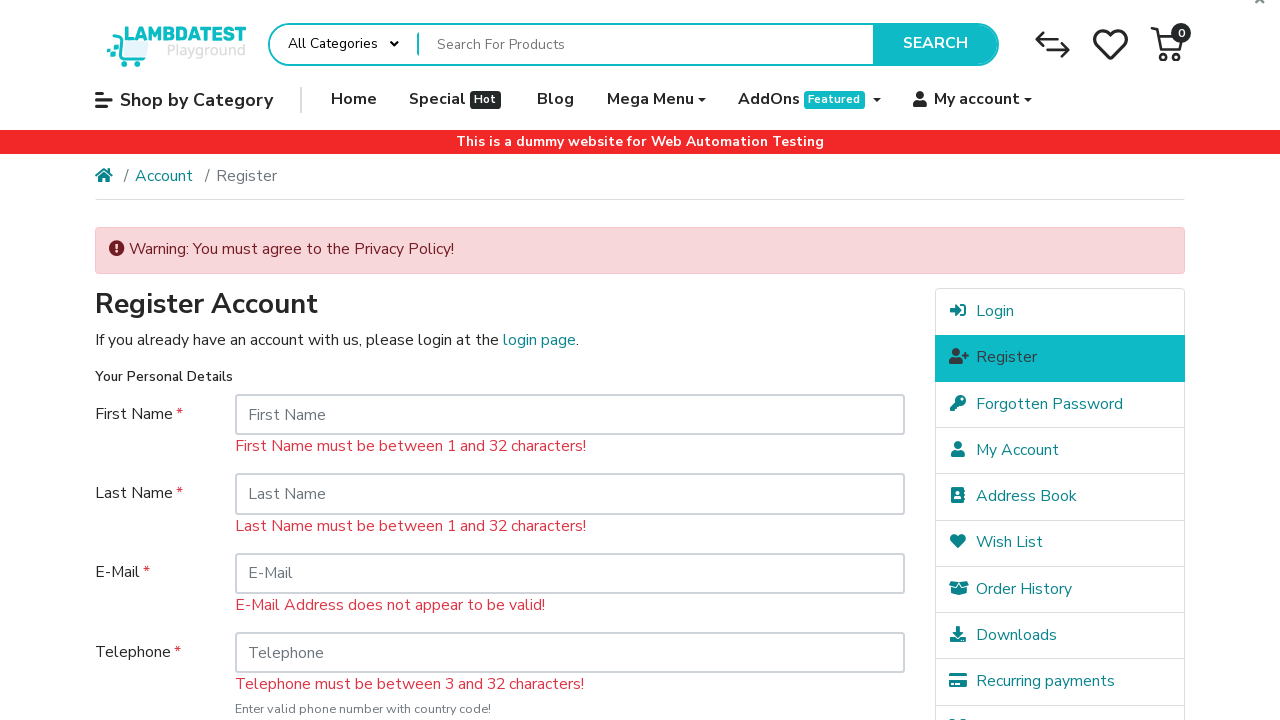

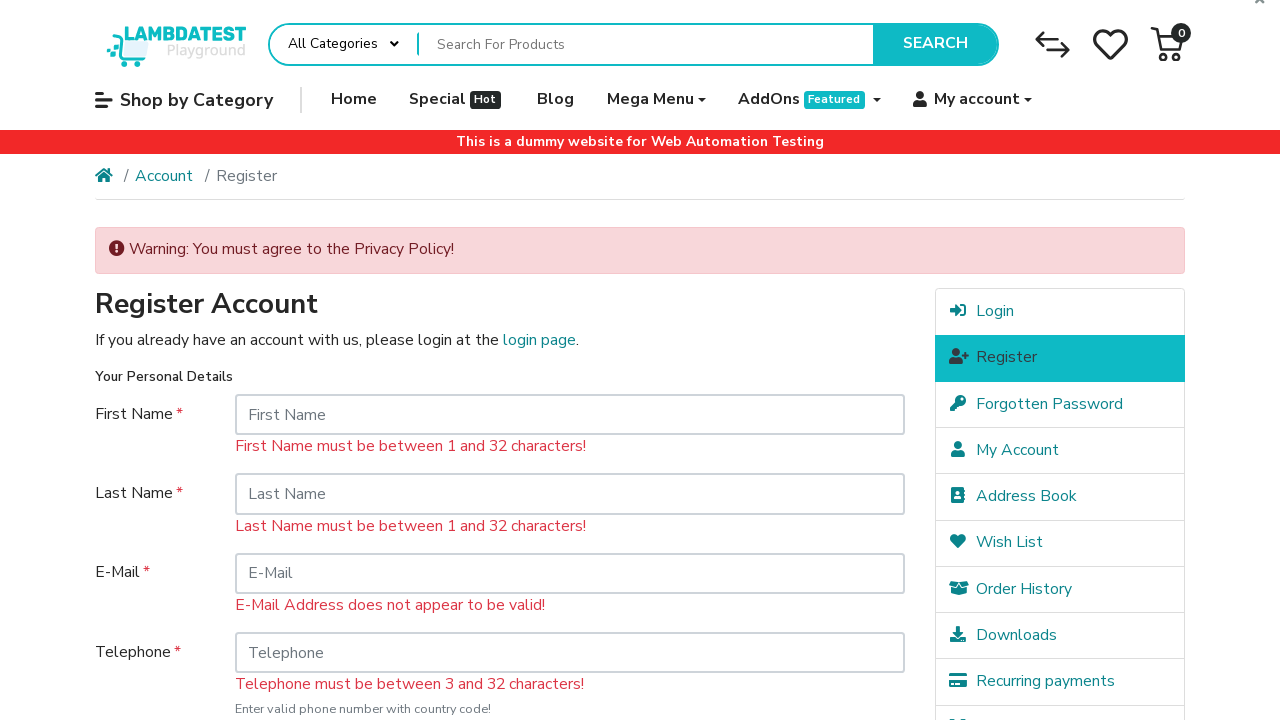